Tests various button interactions and properties including clicking buttons, checking disabled state, and verifying navigation

Starting URL: https://leafground.com/button.xhtml

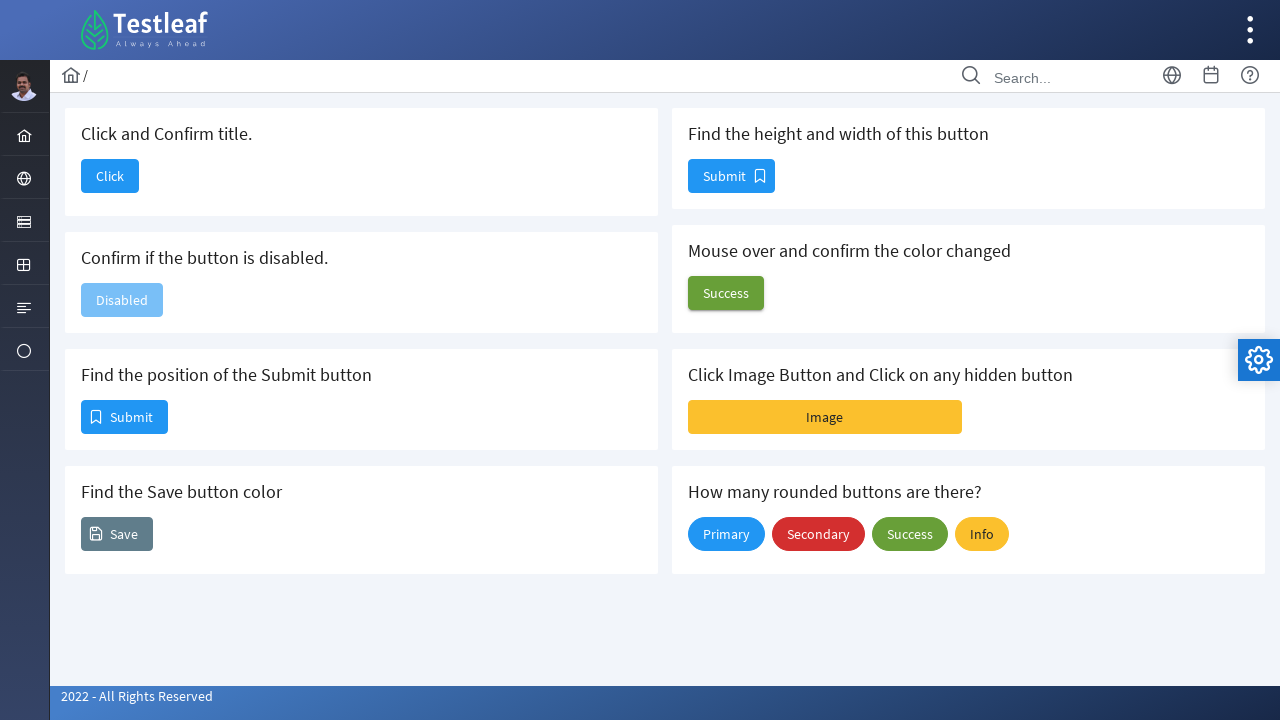

Clicked the 'Click' button at (110, 176) on xpath=//span[text()='Click']
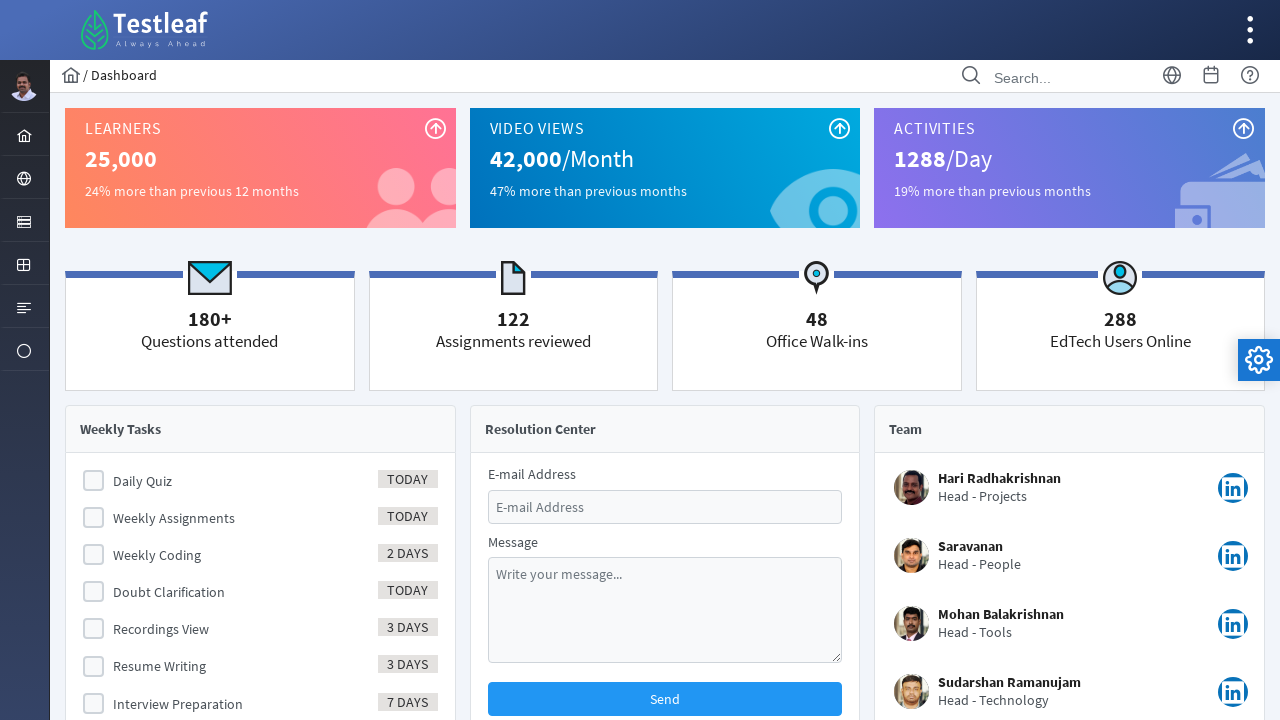

Verified navigation to Dashboard page
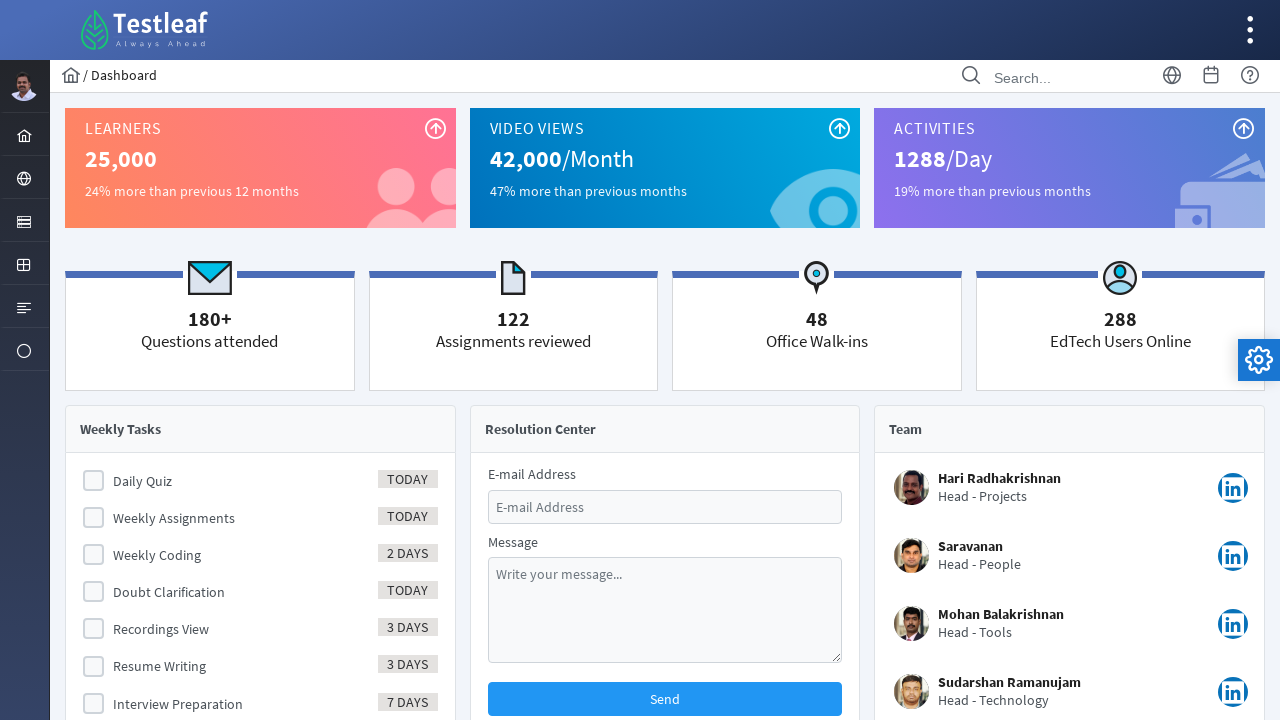

Navigated back to button page
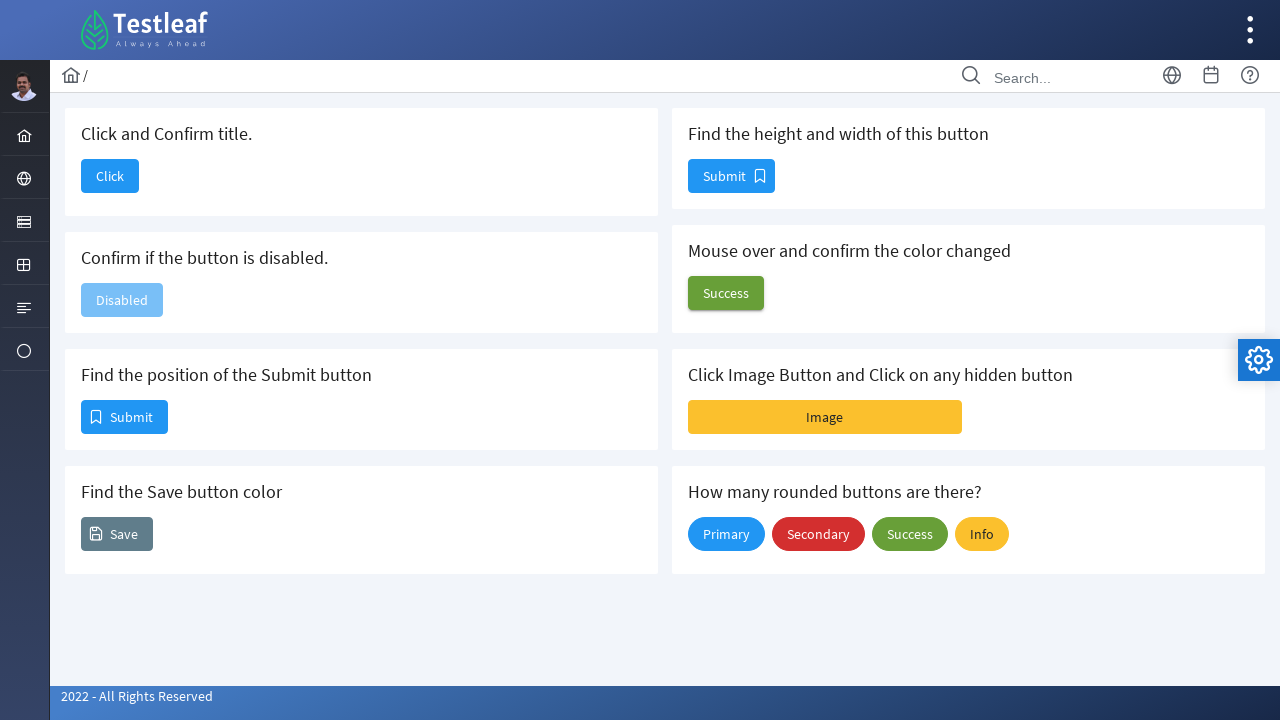

Located disabled button element
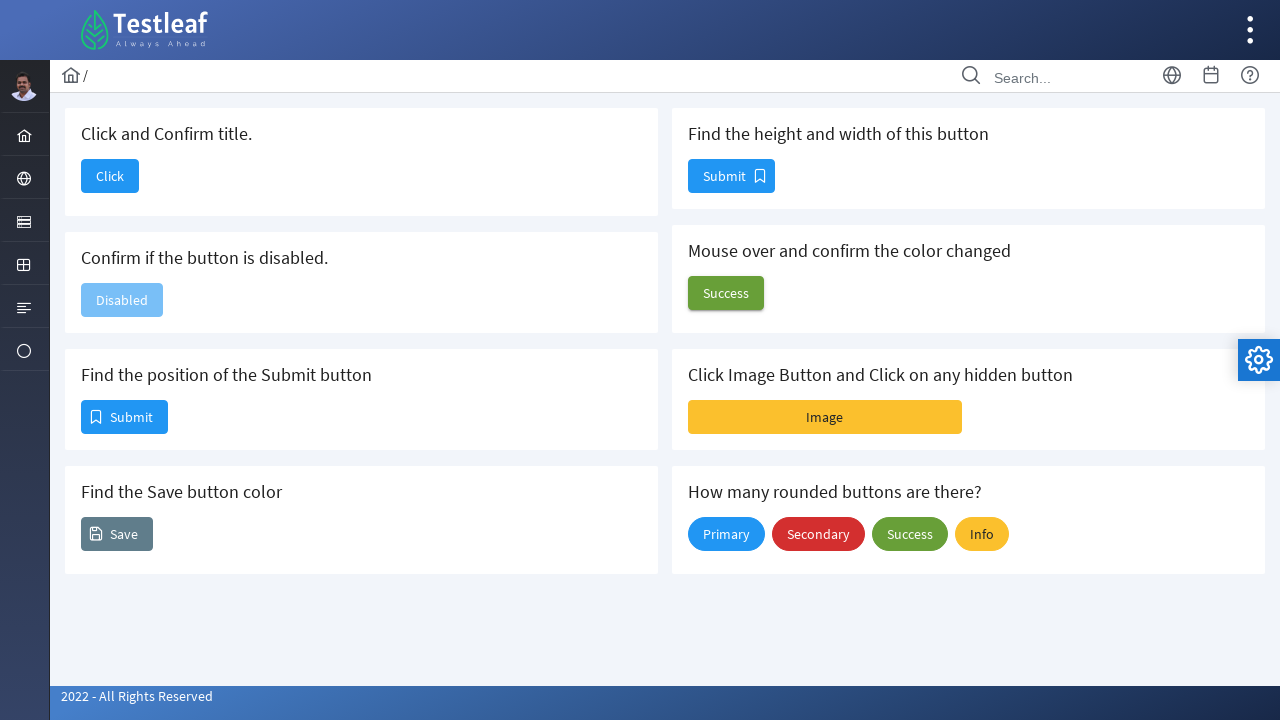

Verified disabled button is not enabled
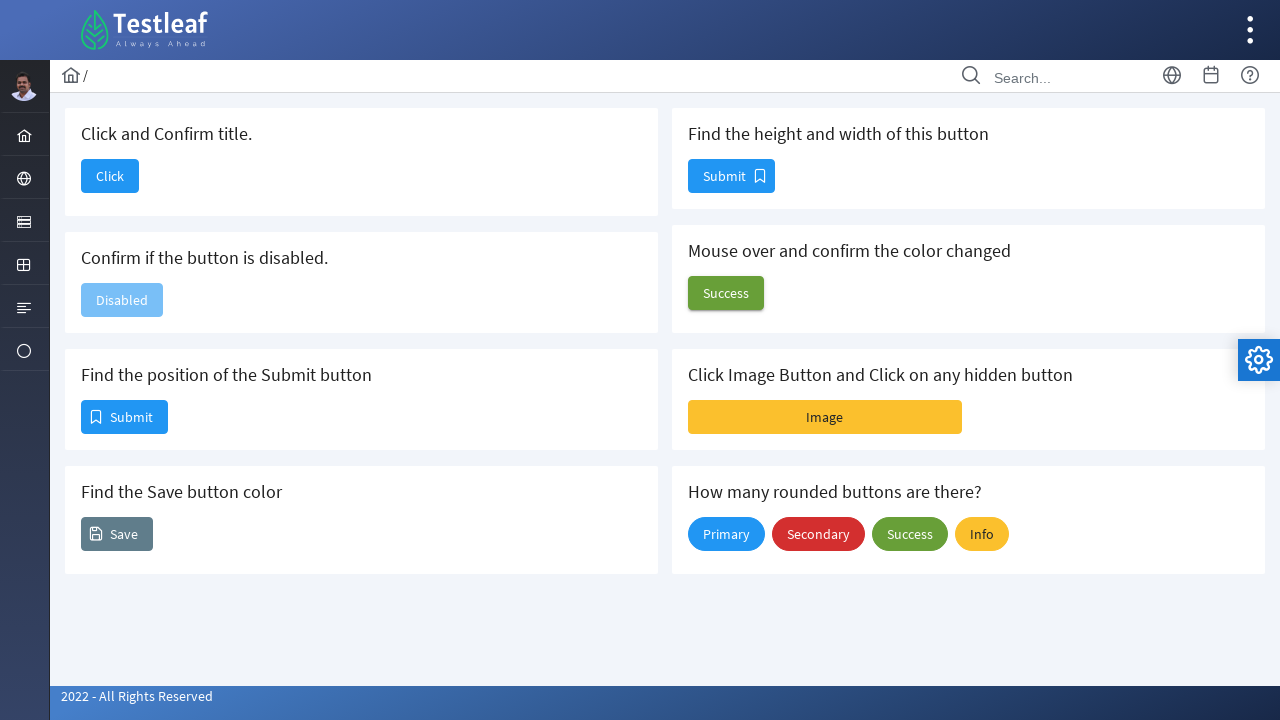

Located position button element
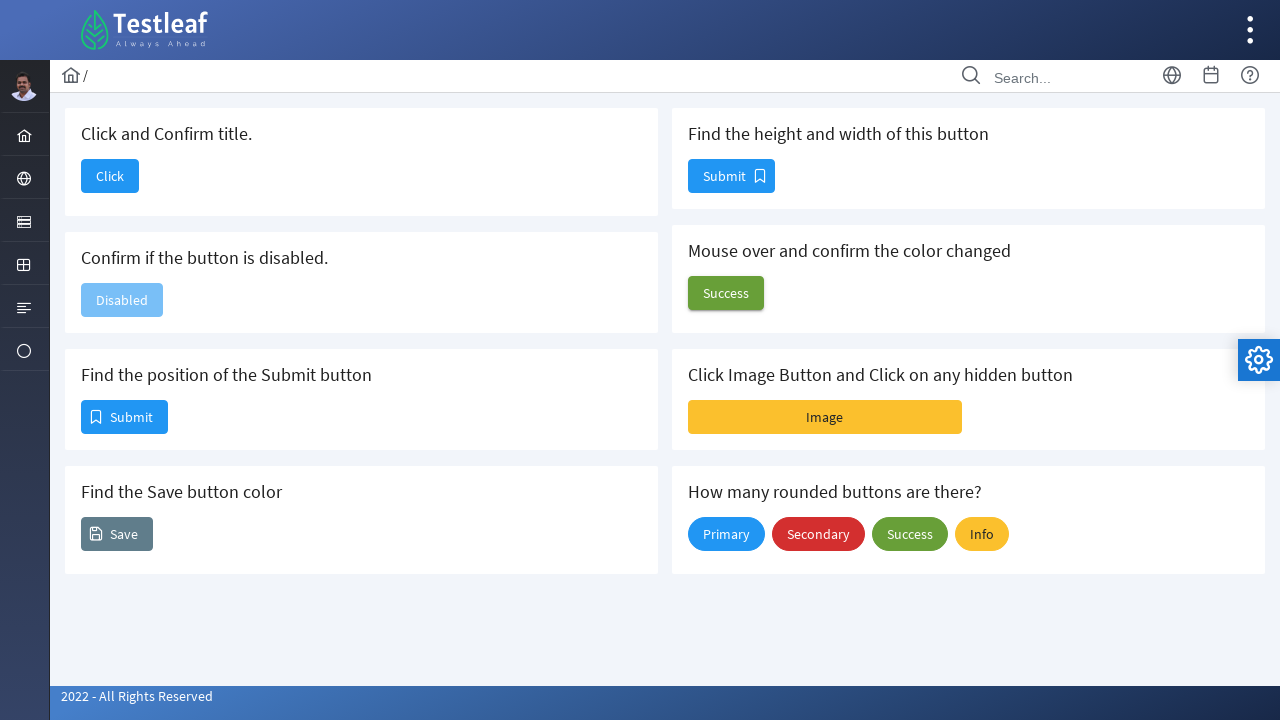

Retrieved bounding box coordinates of position button
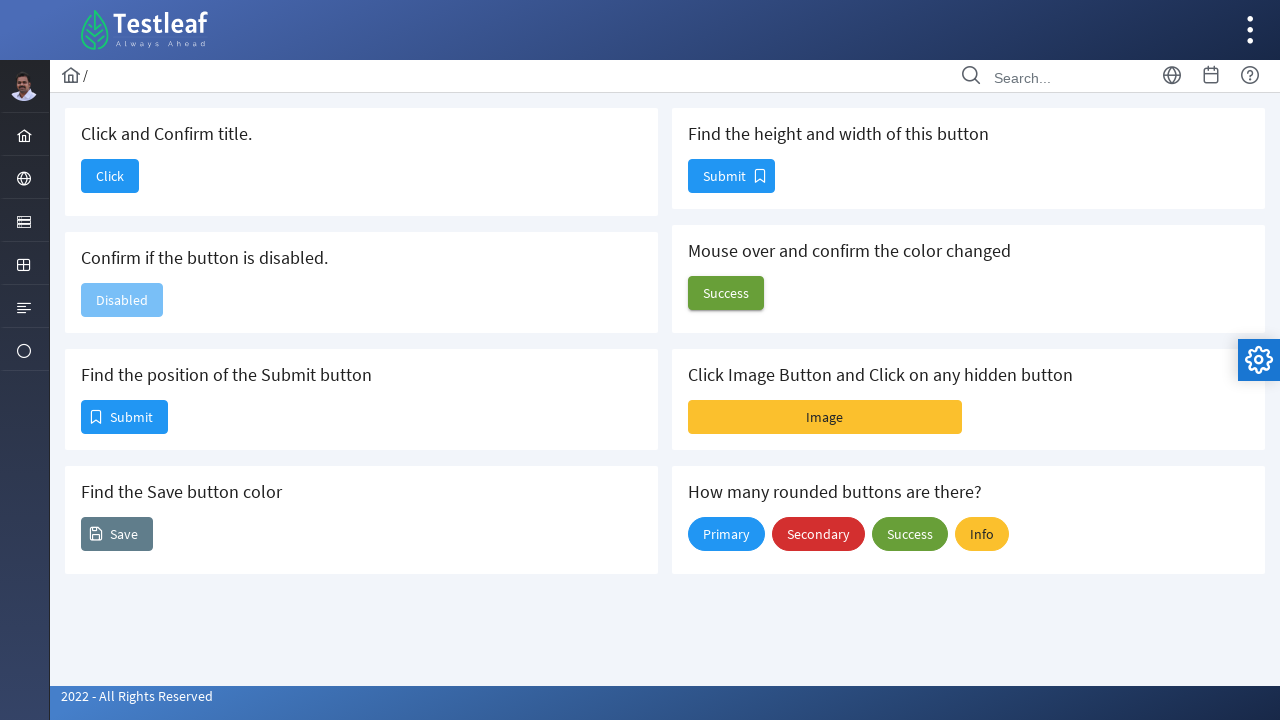

Located save button element
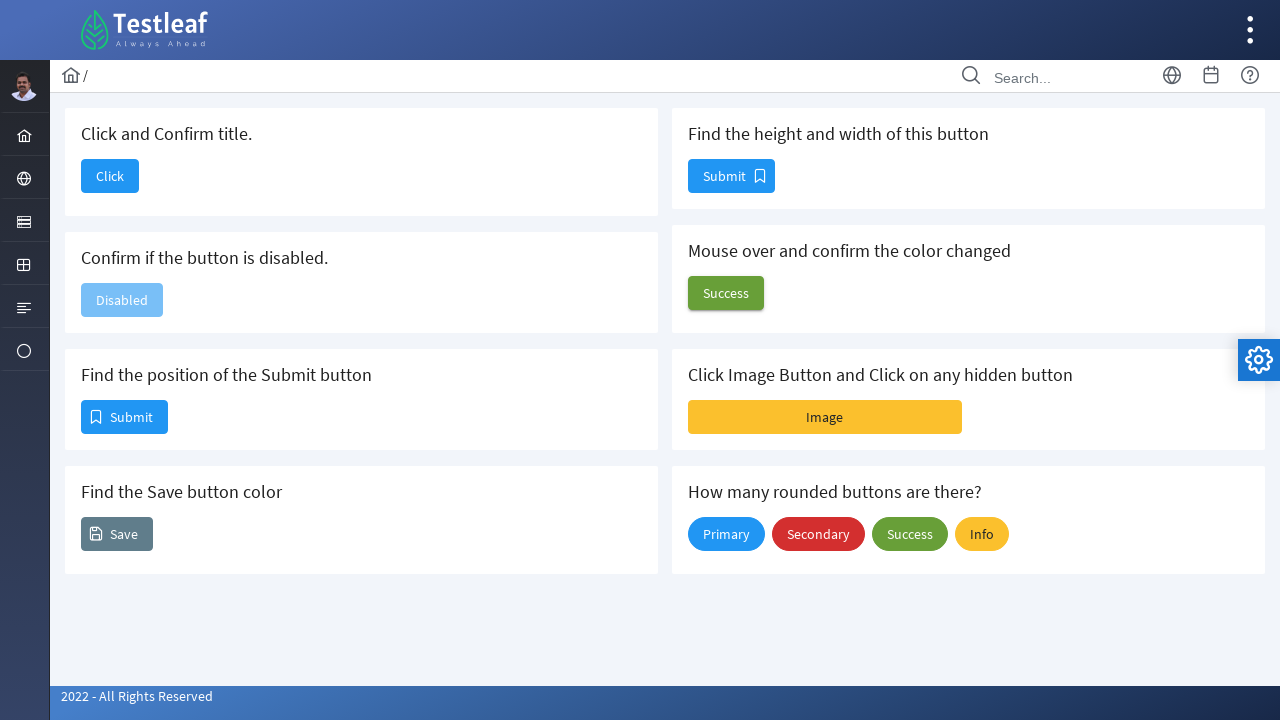

Retrieved background color of save button
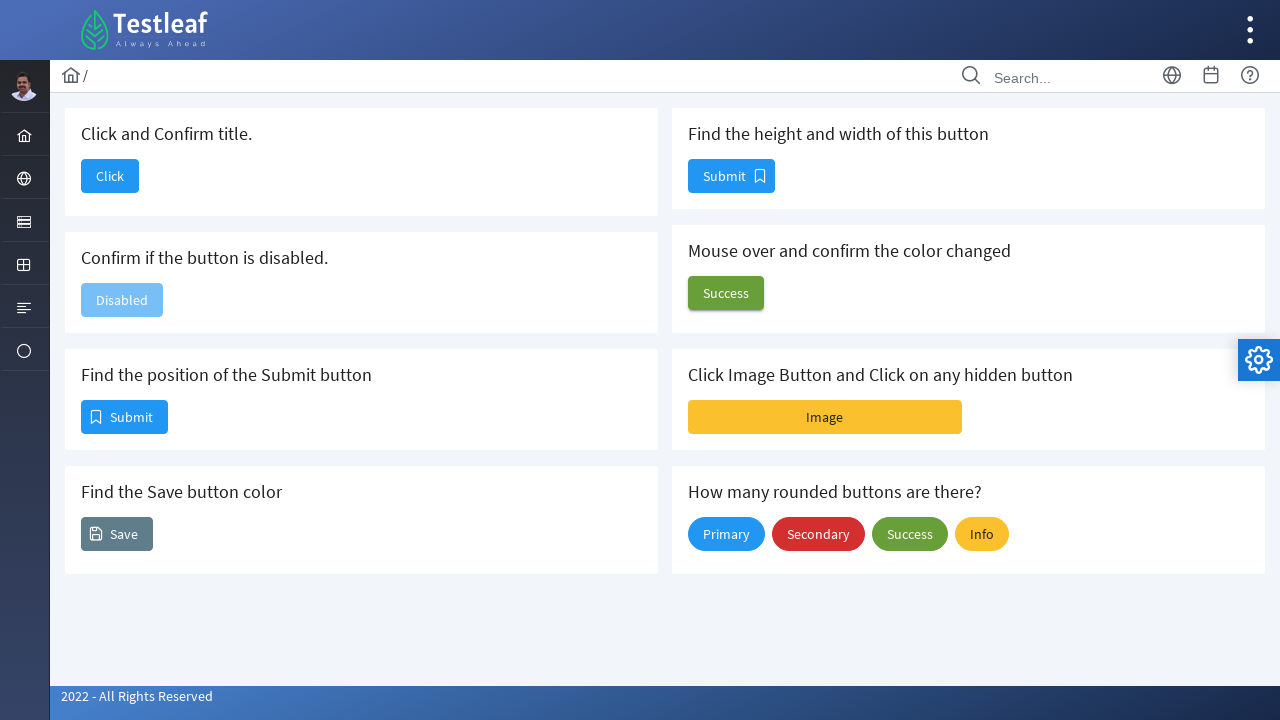

Located height button element
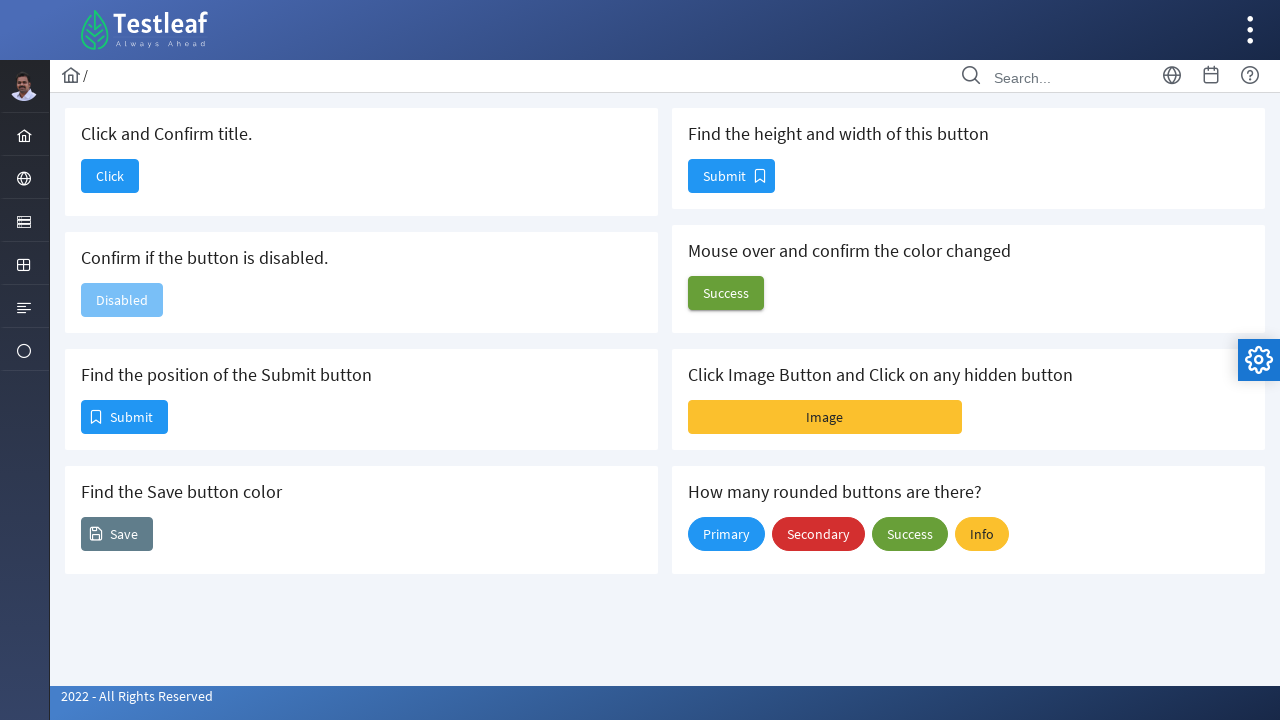

Retrieved bounding box coordinates of height button
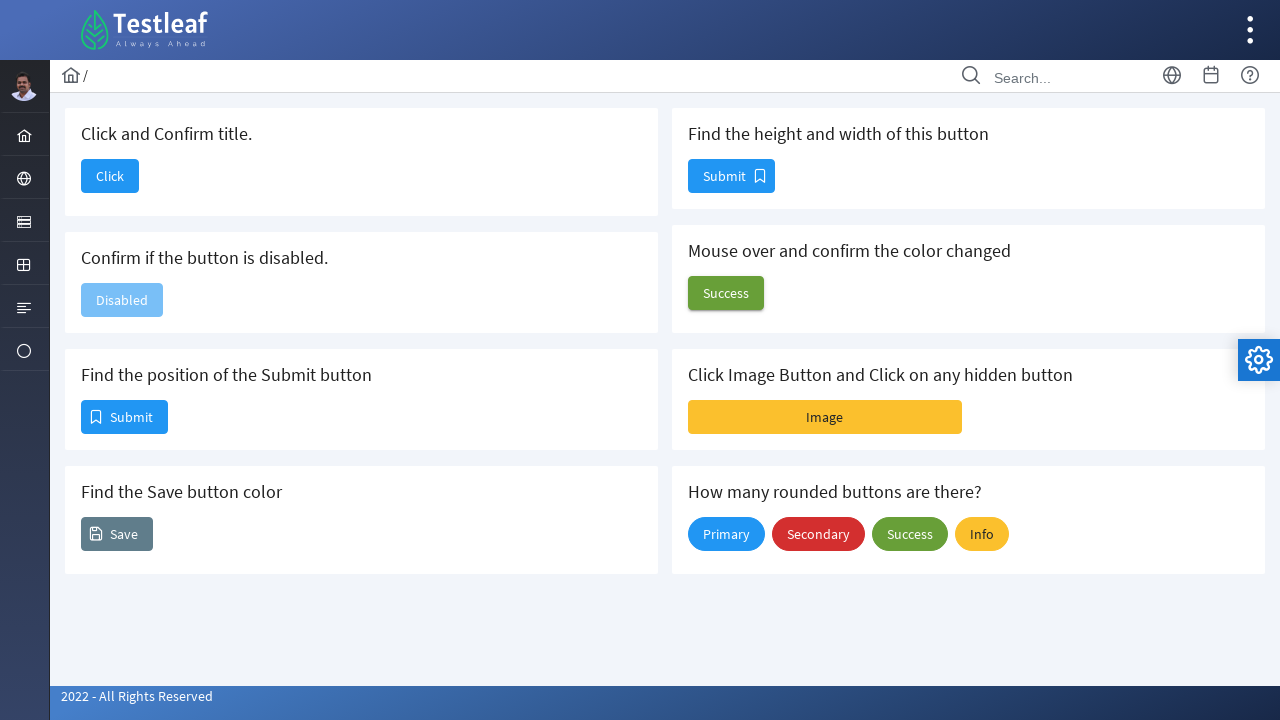

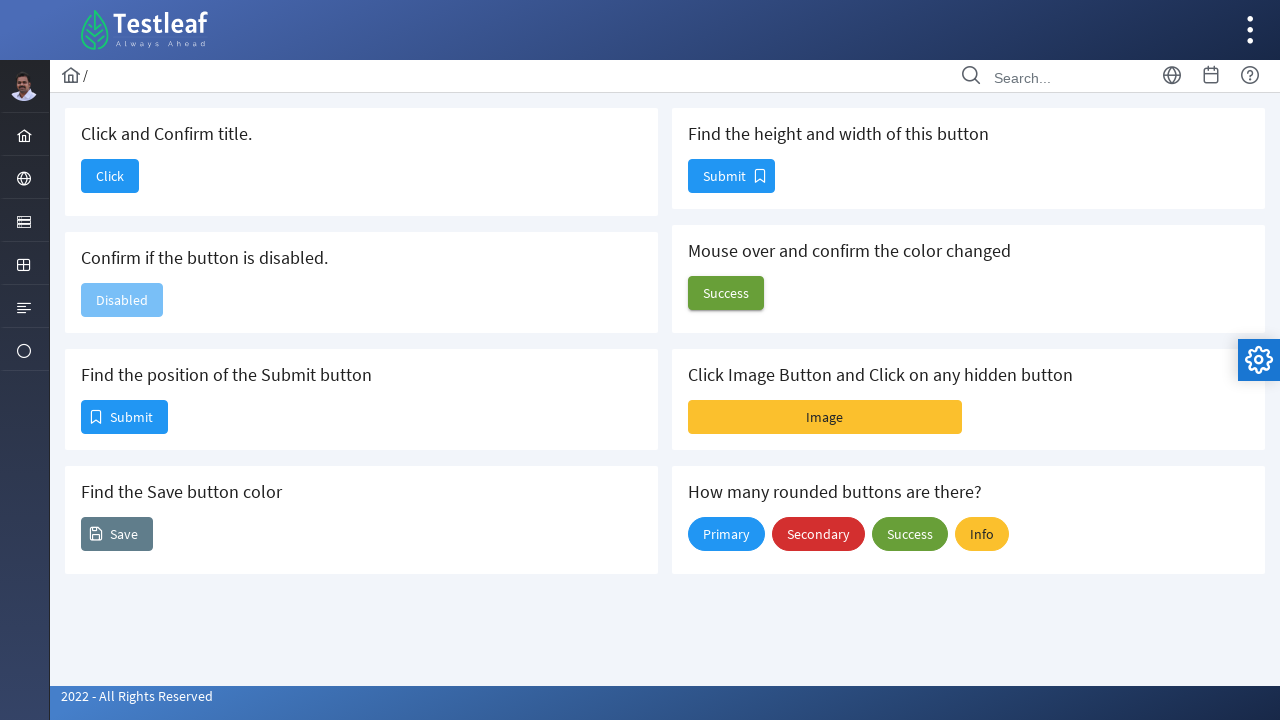